Tests adding specific grocery items (Cucumber, Brocolli, Beetroot, Carrot) to shopping cart on a vegetable shopping practice website by finding matching products and clicking their Add to Cart buttons

Starting URL: https://rahulshettyacademy.com/seleniumPractise/#/

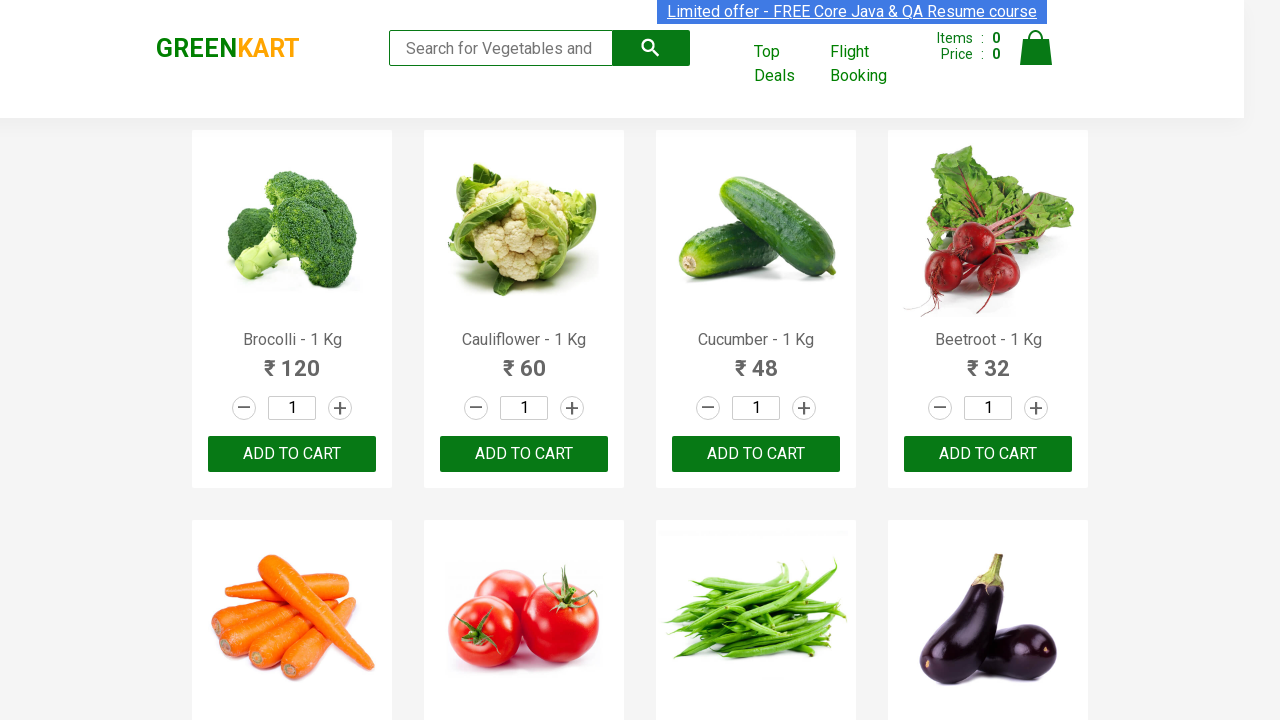

Waited for product names to load on the vegetable shopping page
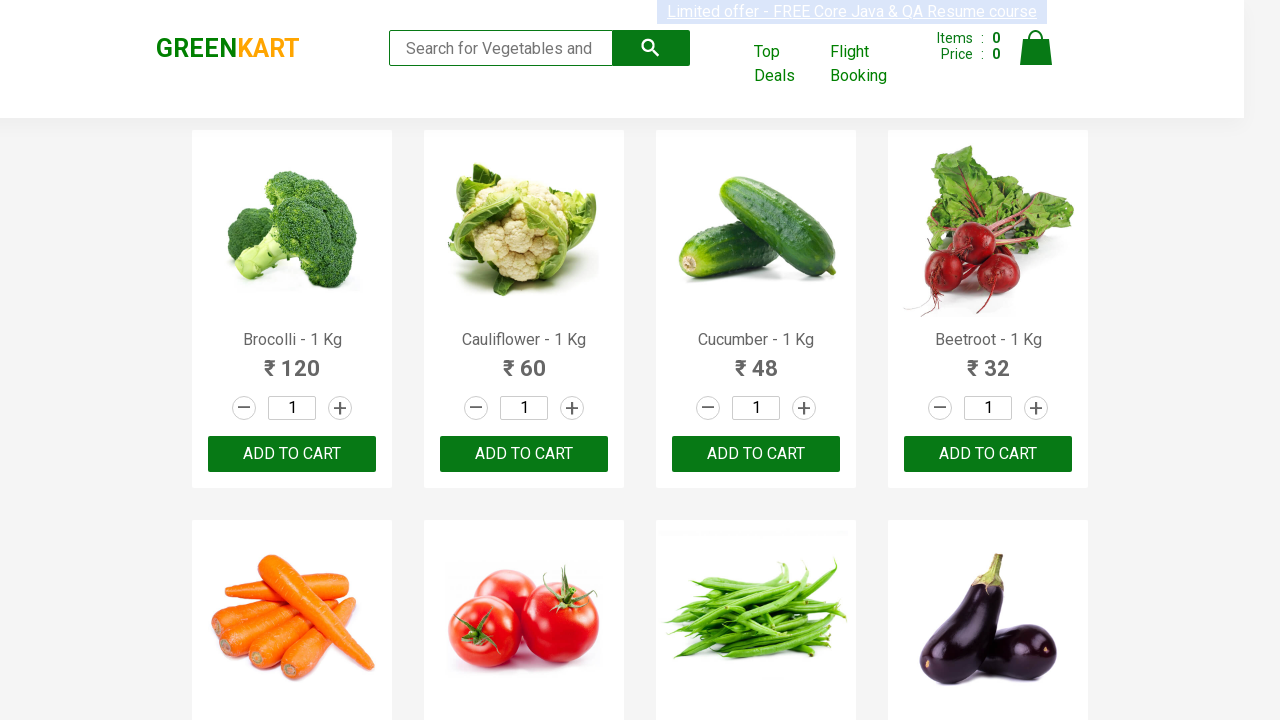

Retrieved all product elements from the page
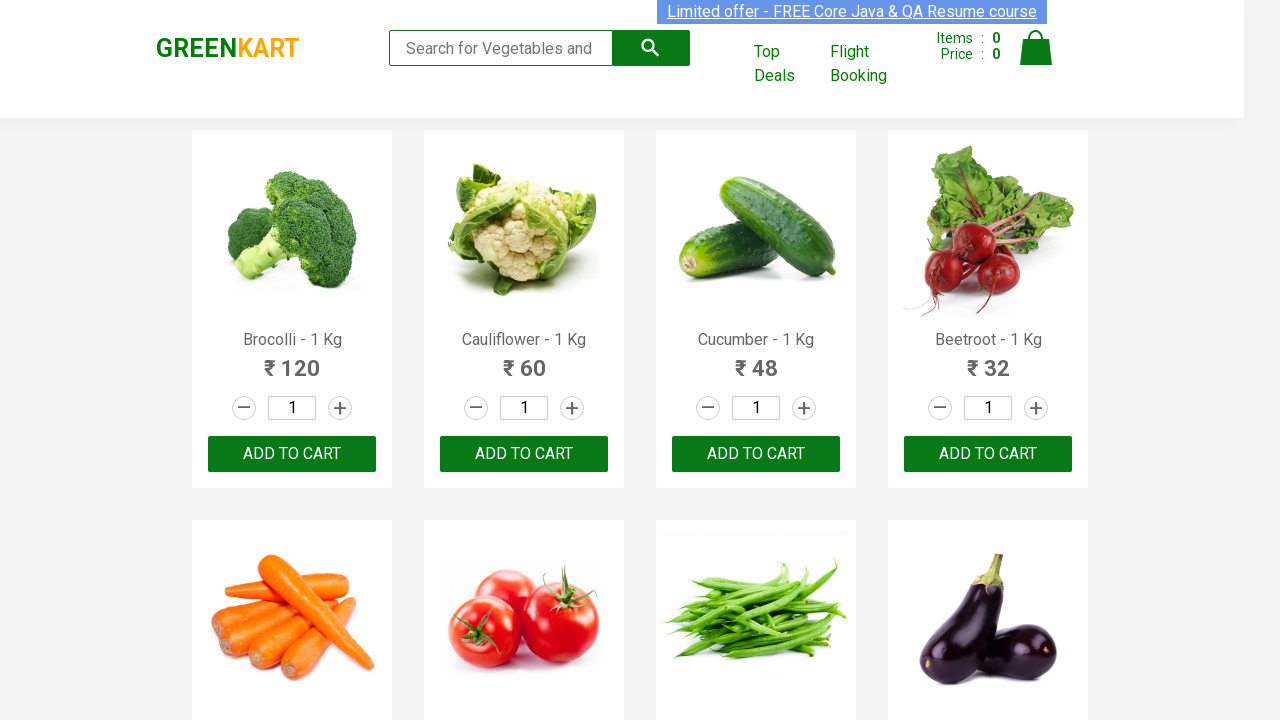

Added 'Brocolli' to shopping cart (1 of 4 items) at (292, 454) on xpath=//div[@class='product-action']/button >> nth=0
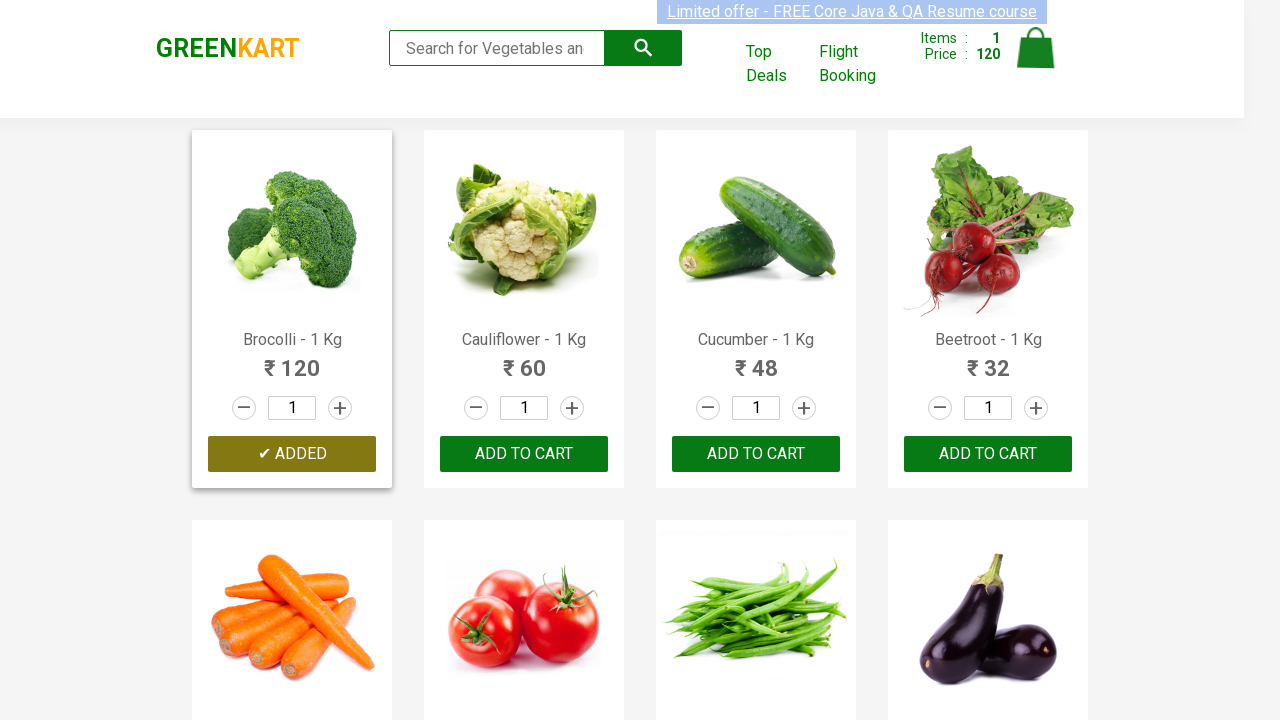

Added 'Cucumber' to shopping cart (2 of 4 items) at (756, 454) on xpath=//div[@class='product-action']/button >> nth=2
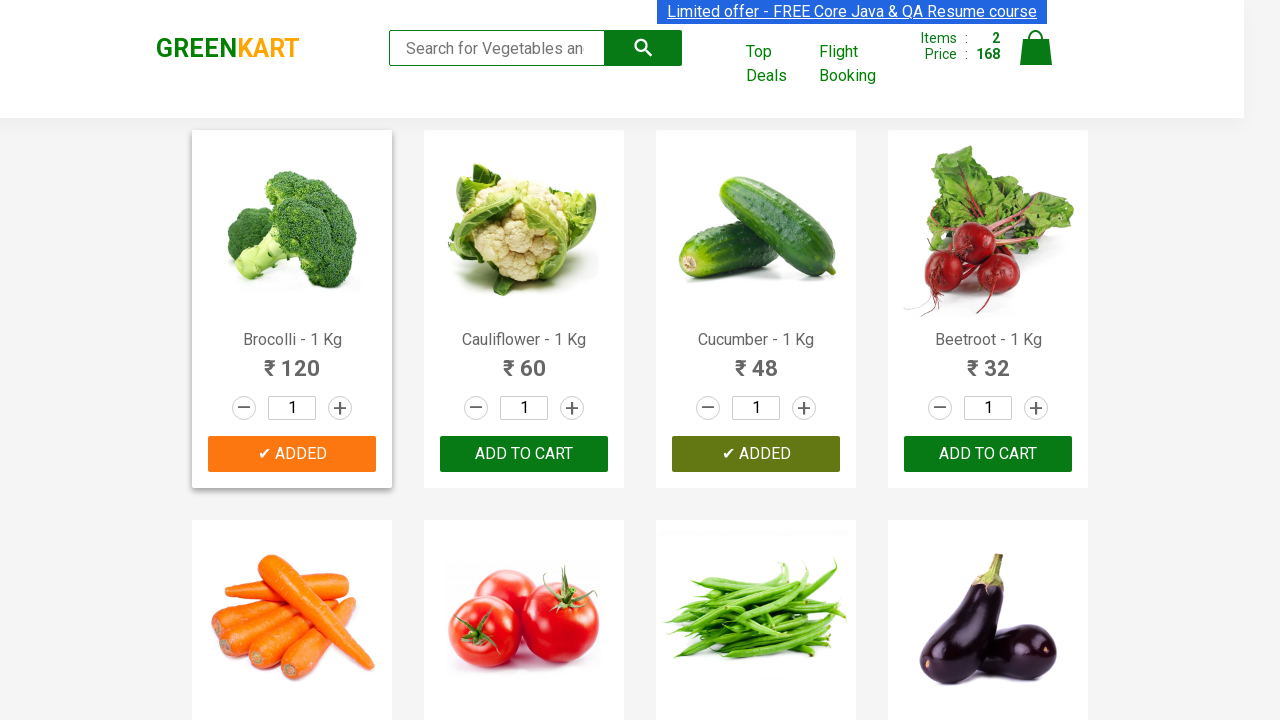

Added 'Beetroot' to shopping cart (3 of 4 items) at (988, 454) on xpath=//div[@class='product-action']/button >> nth=3
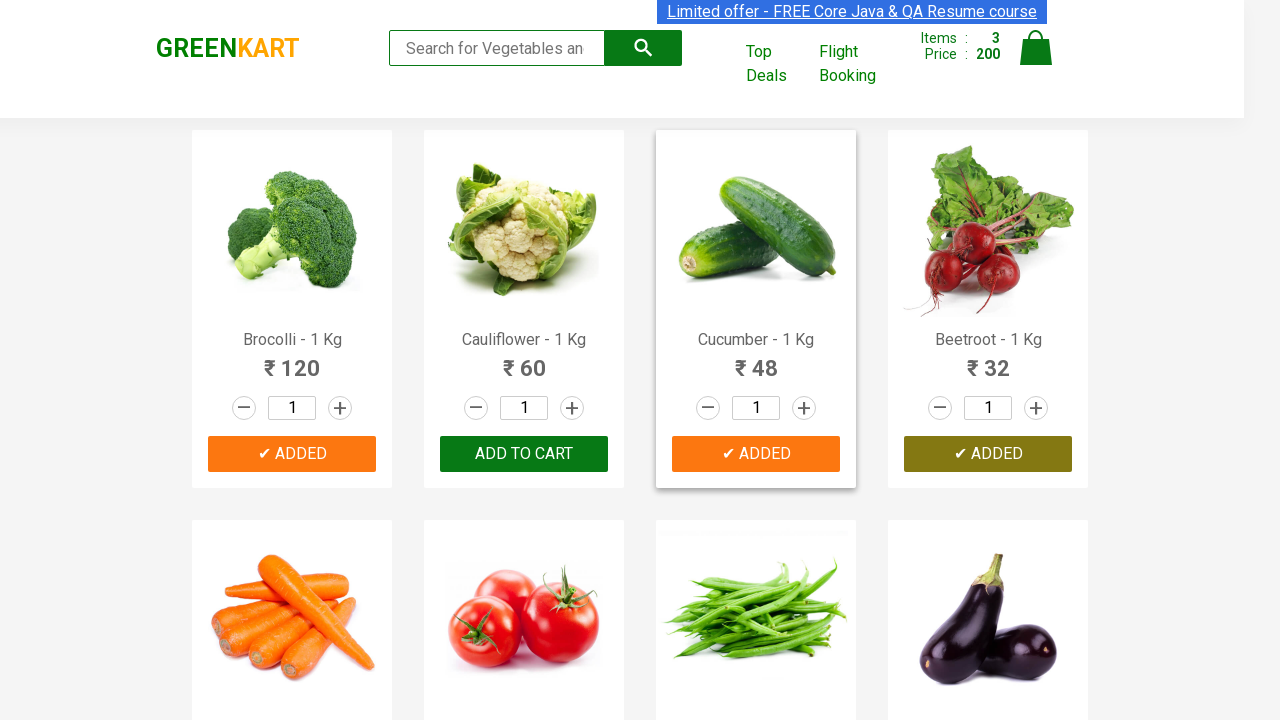

Added 'Carrot' to shopping cart (4 of 4 items) at (292, 360) on xpath=//div[@class='product-action']/button >> nth=4
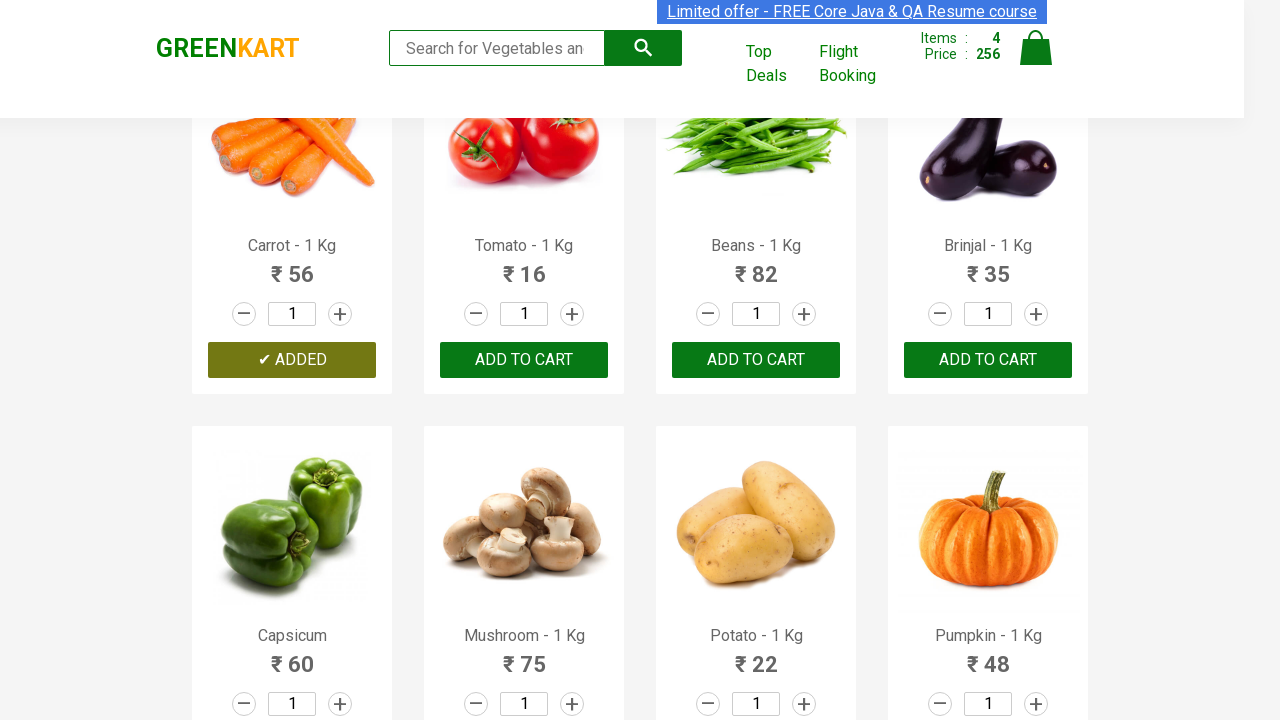

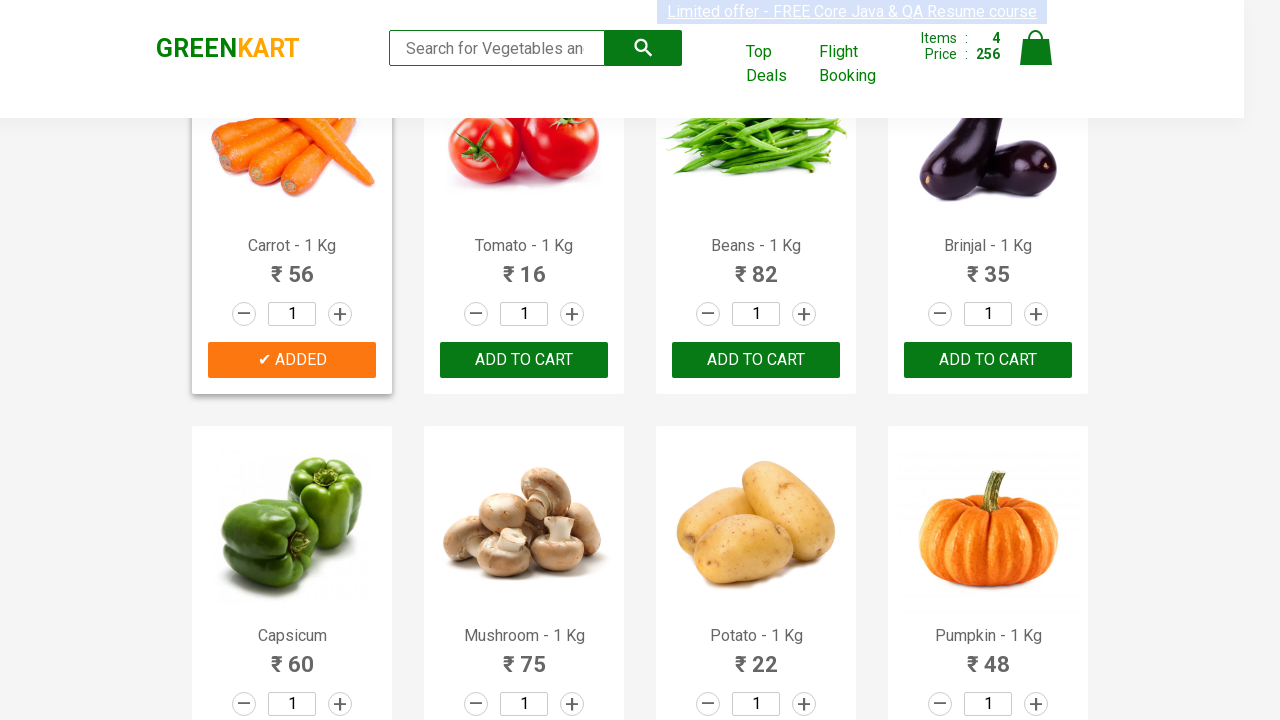